Tests the locked out user scenario by attempting to login with a locked account and verifying the error message is displayed

Starting URL: https://www.saucedemo.com/

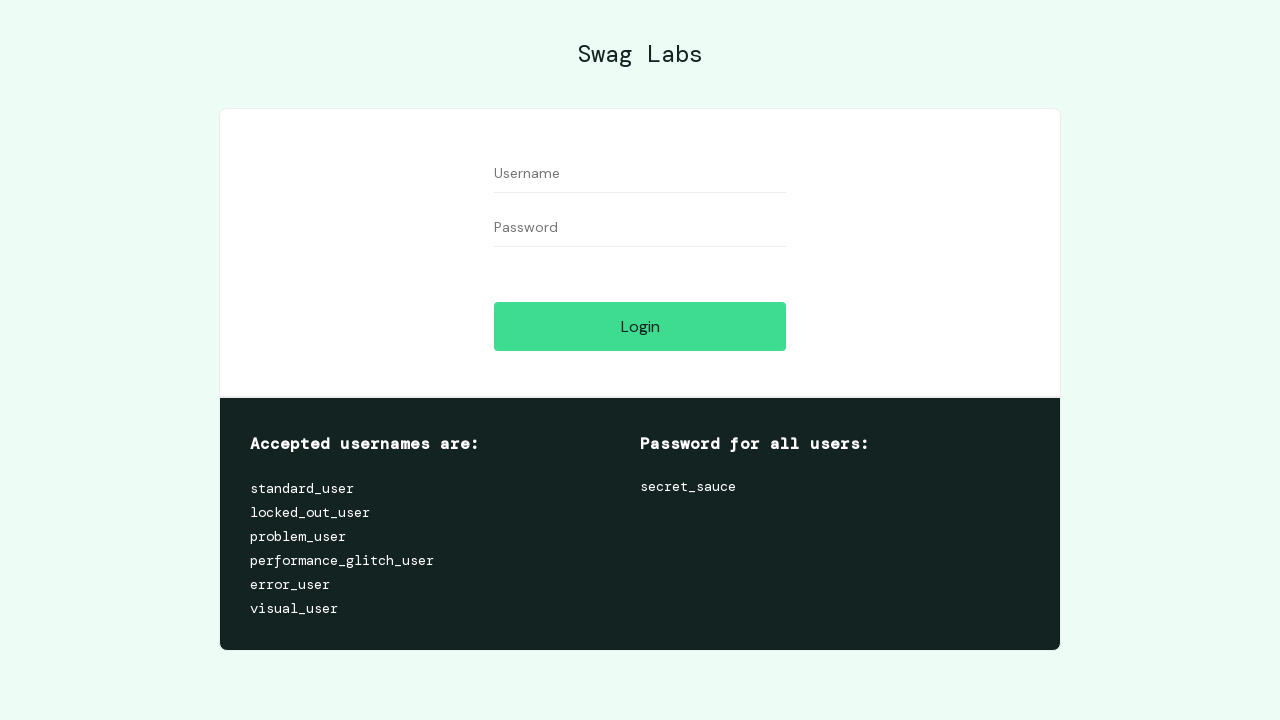

Entered locked_out_user in username field on #user-name
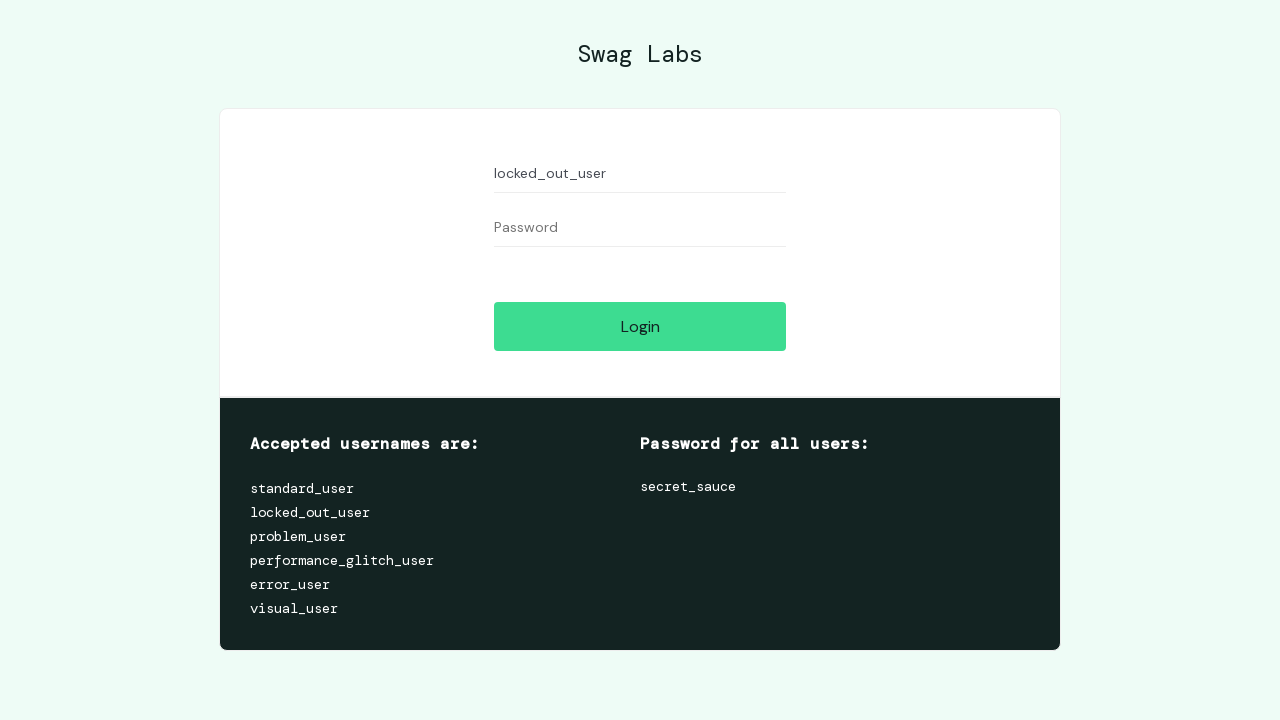

Entered password in password field on #password
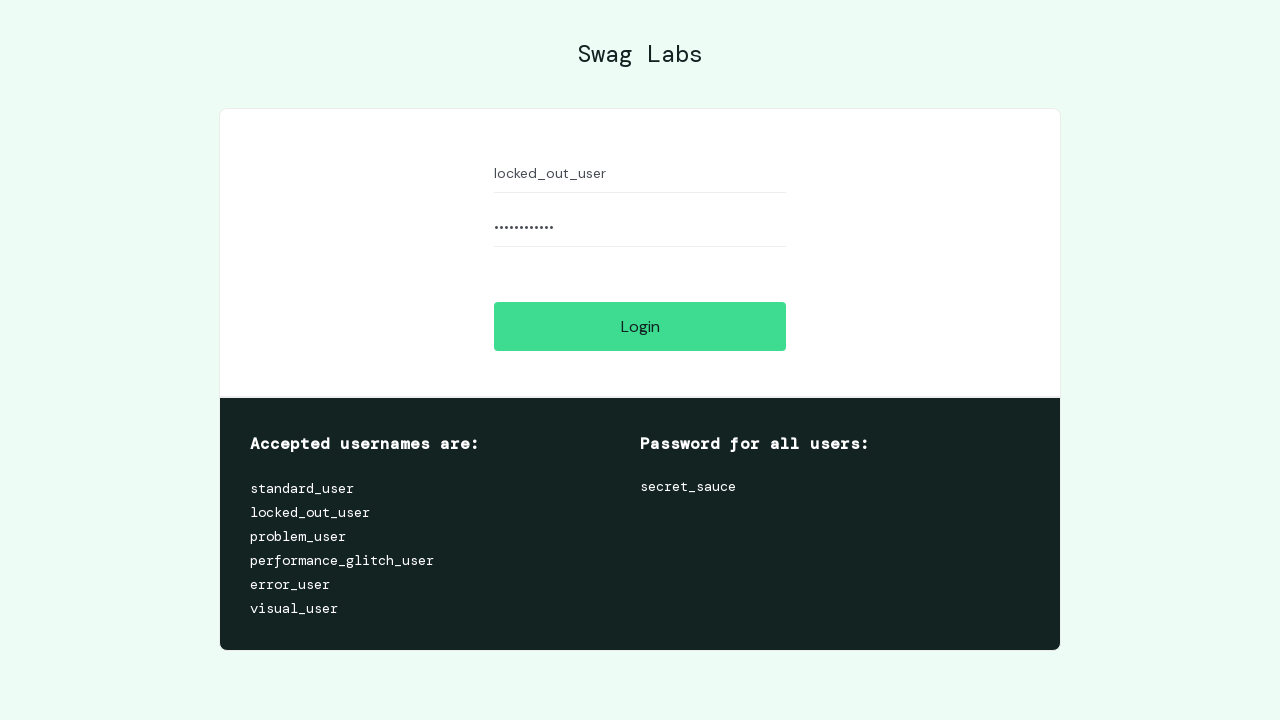

Clicked login button at (640, 326) on #login-button
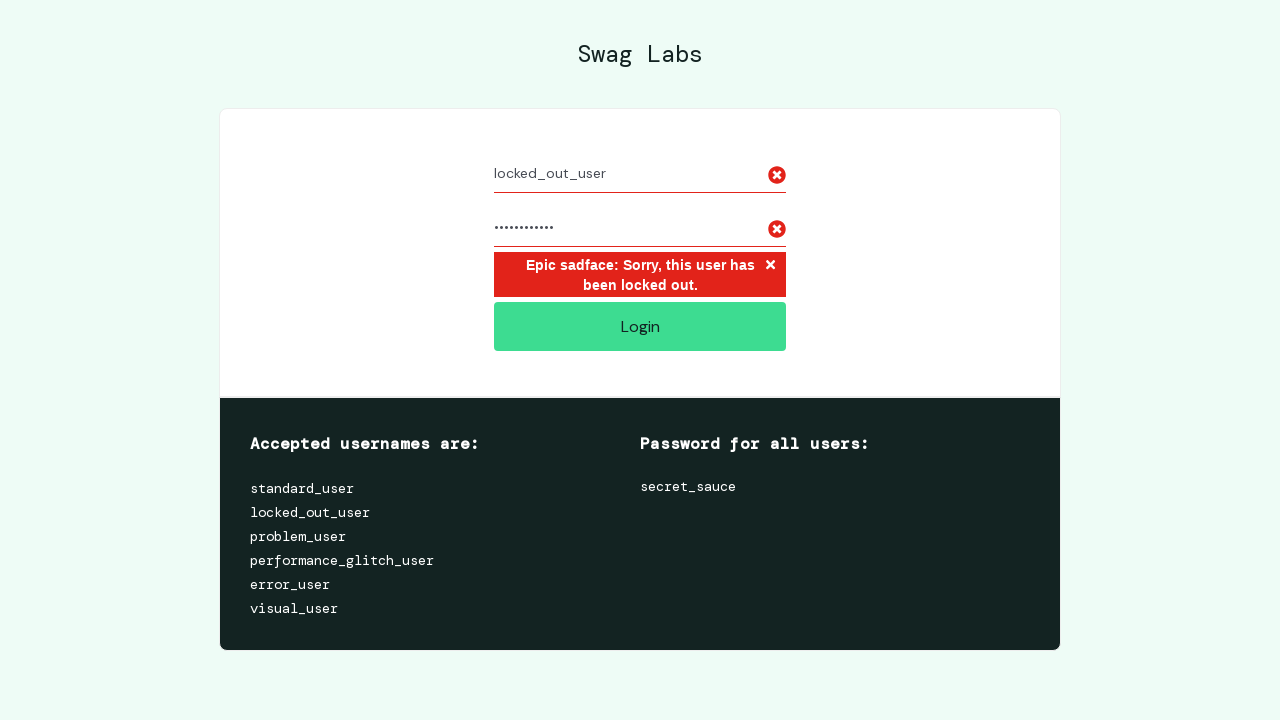

Error message element loaded and found
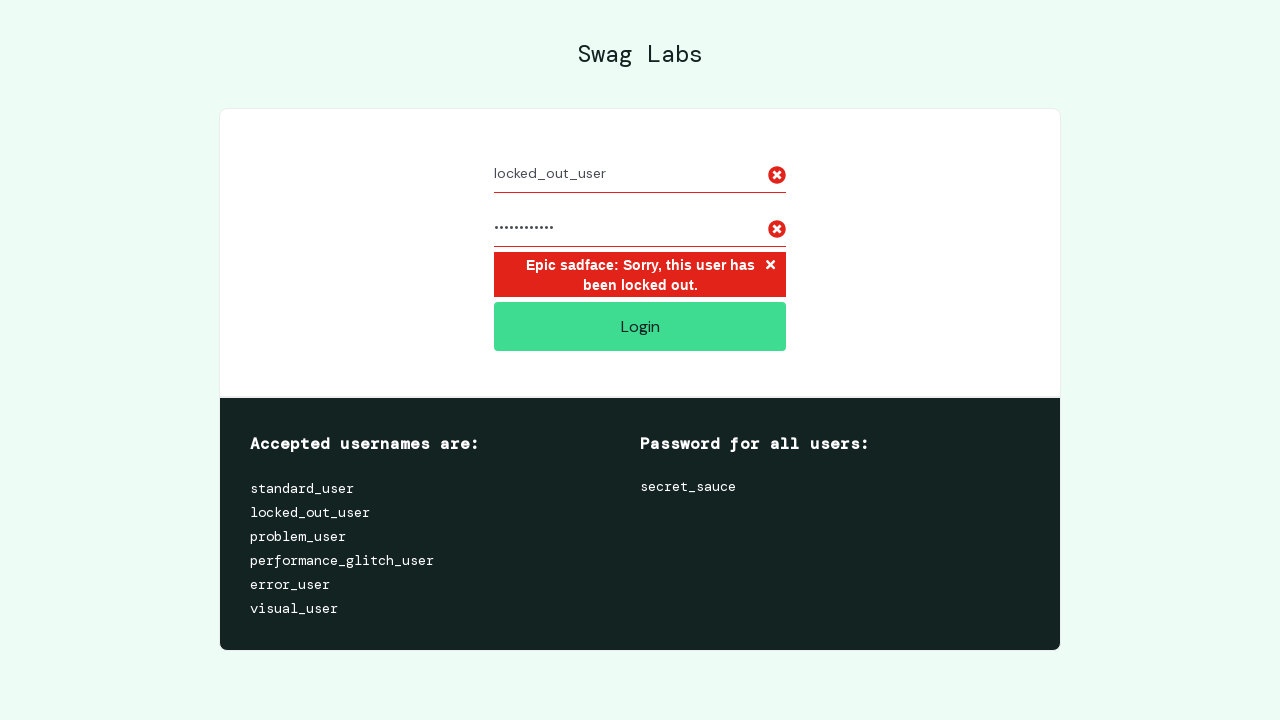

Retrieved error message text: Epic sadface: Sorry, this user has been locked out.
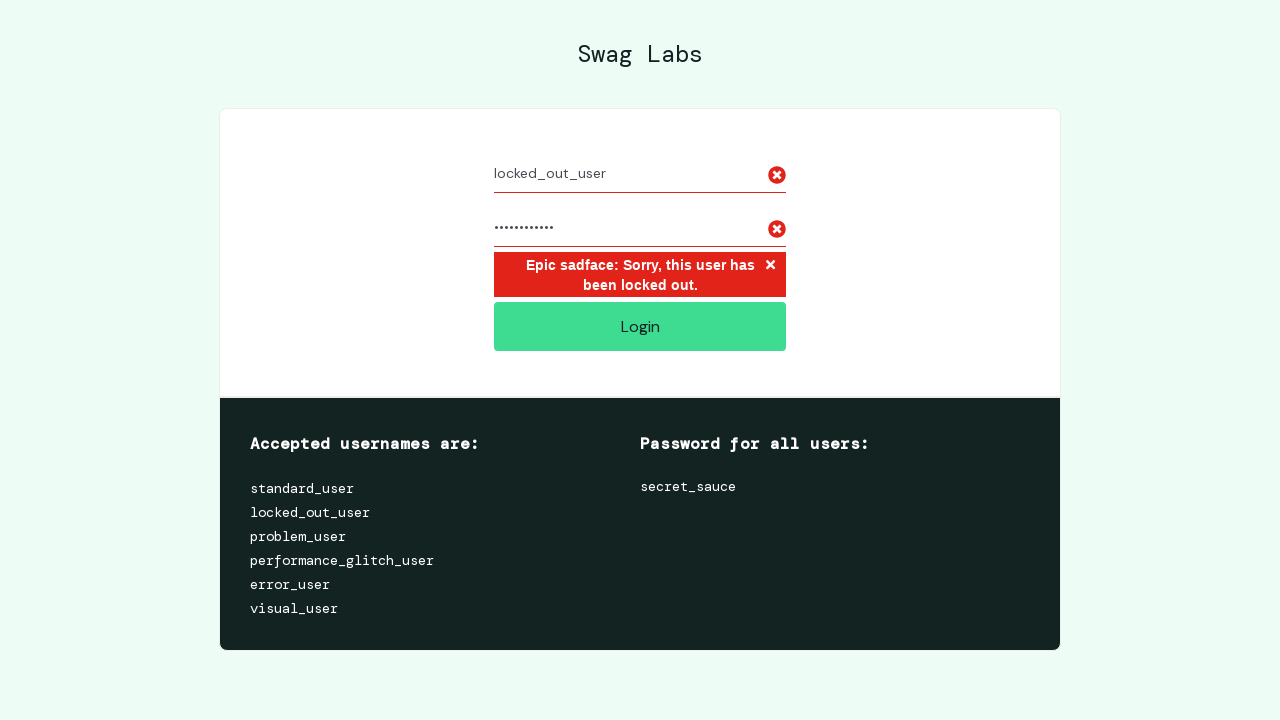

Verified error message matches expected locked out user message
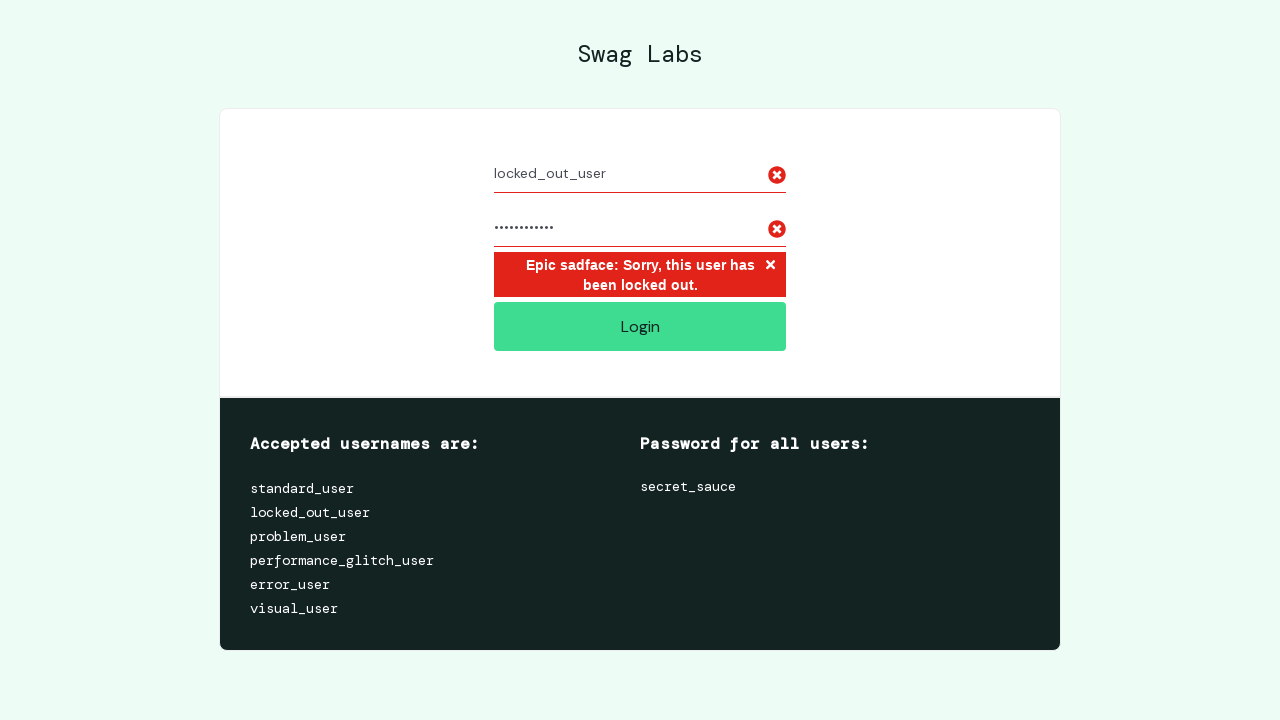

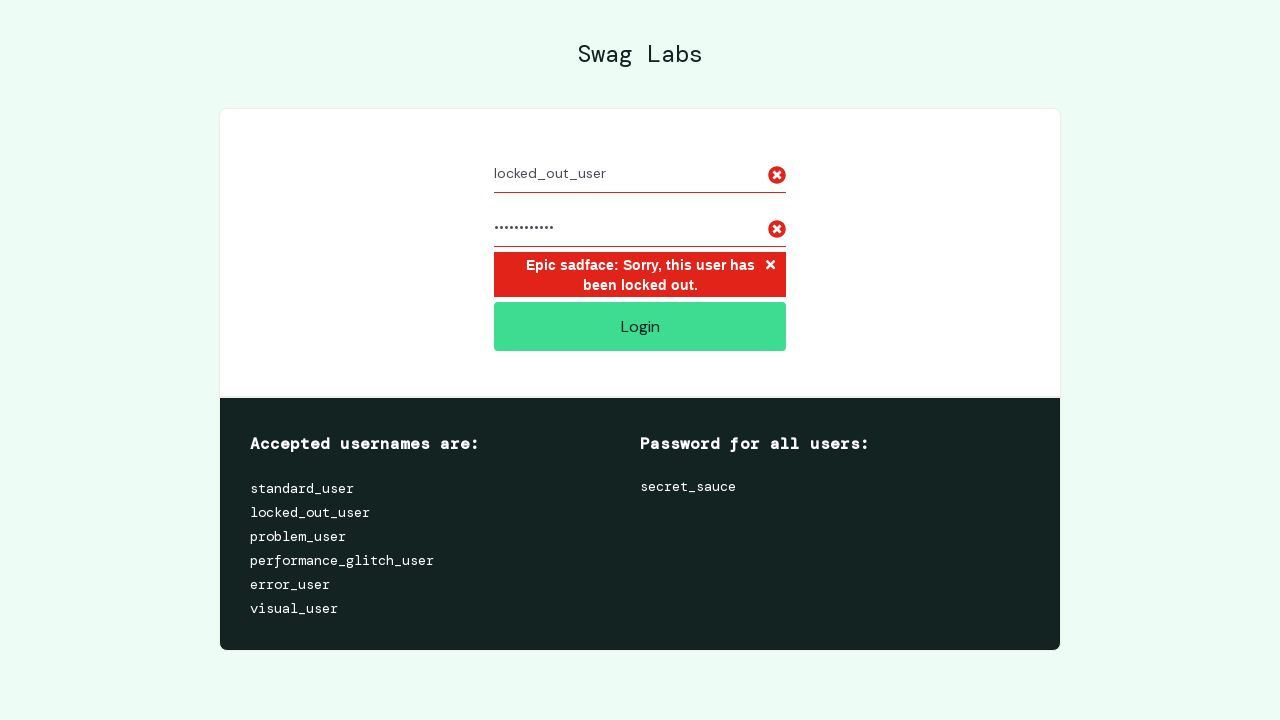